Tests checkbox interactions including checking disabled state and clicking checkboxes

Starting URL: https://www.leafground.com/checkbox.xhtml

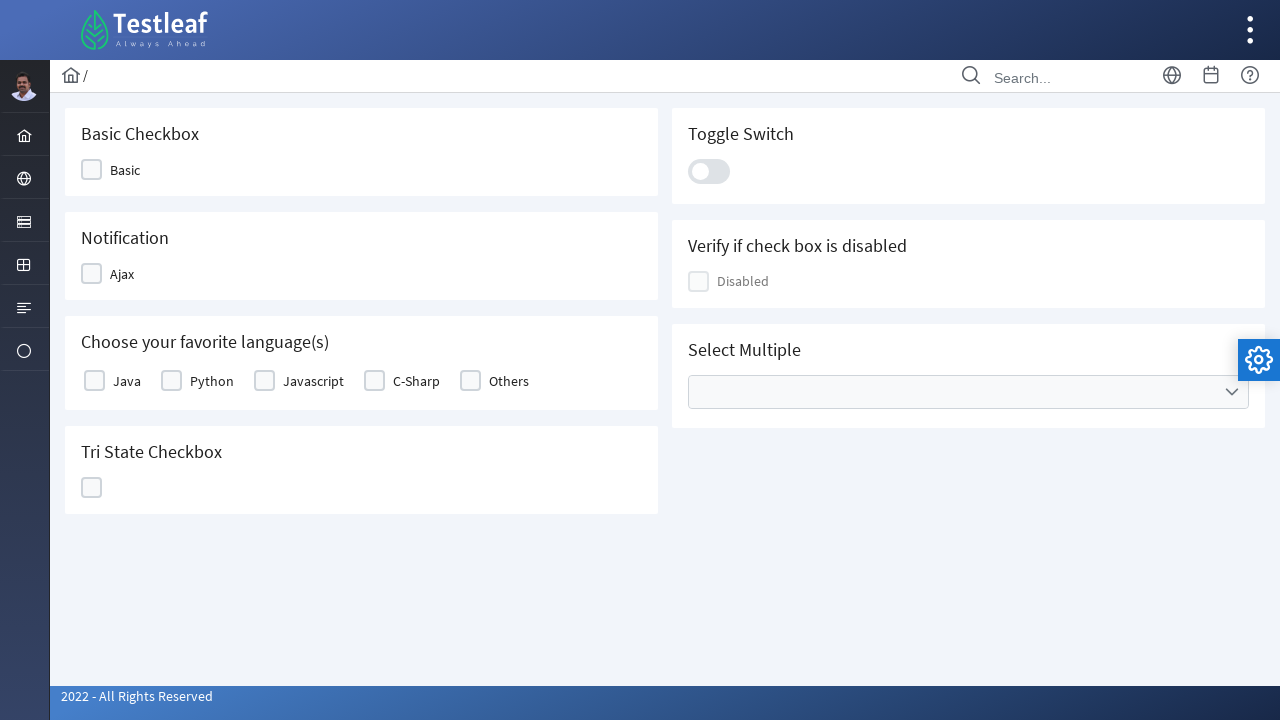

Located disabled checkbox element
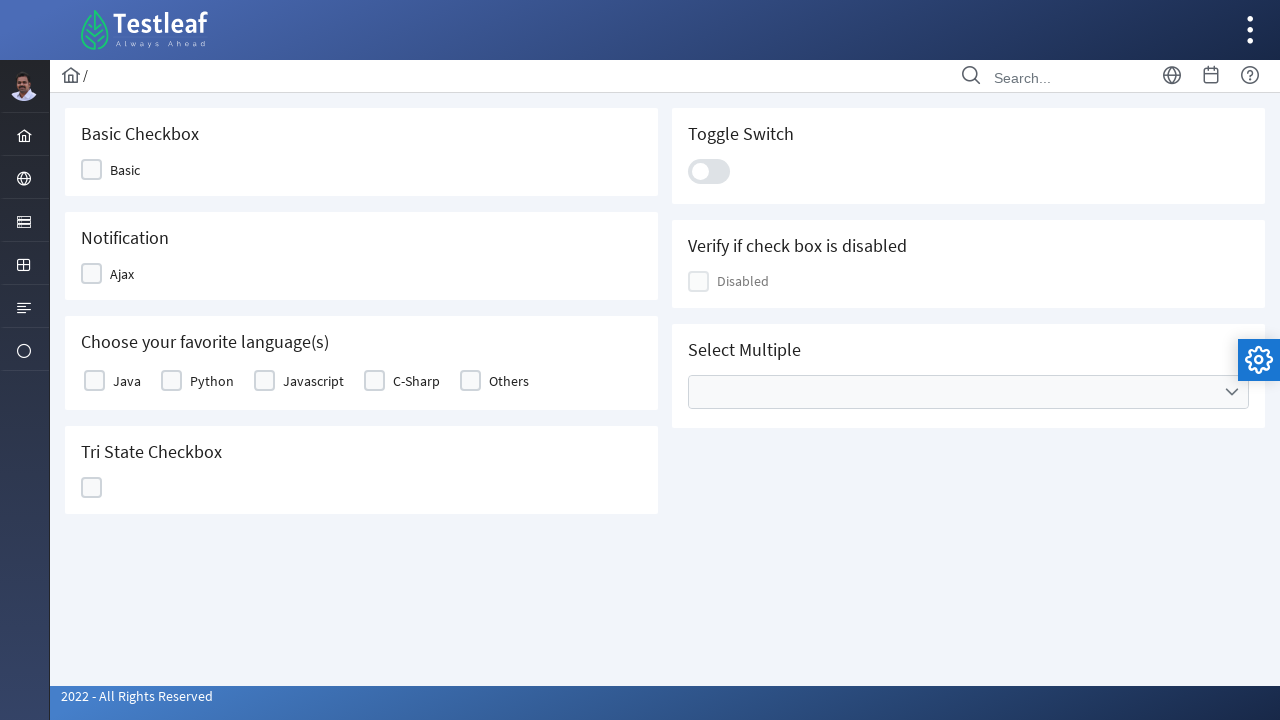

Checked if disabled checkbox is enabled: True
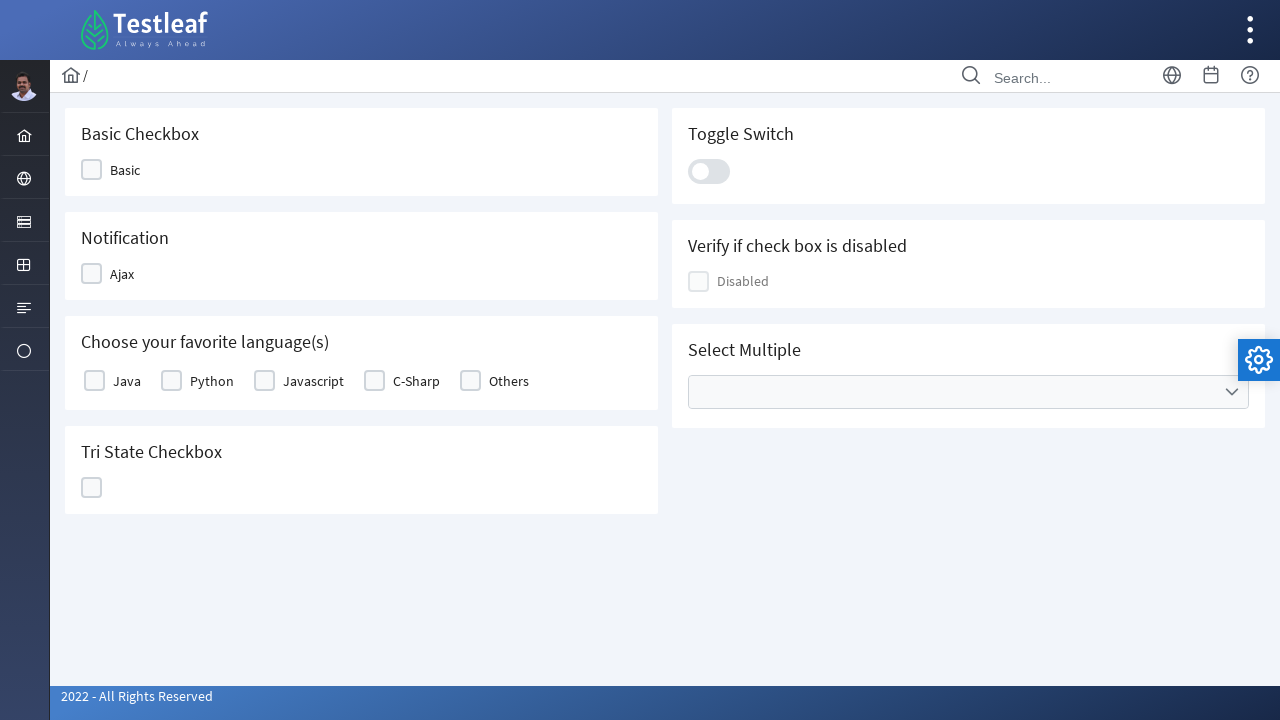

Printed disabled status: False
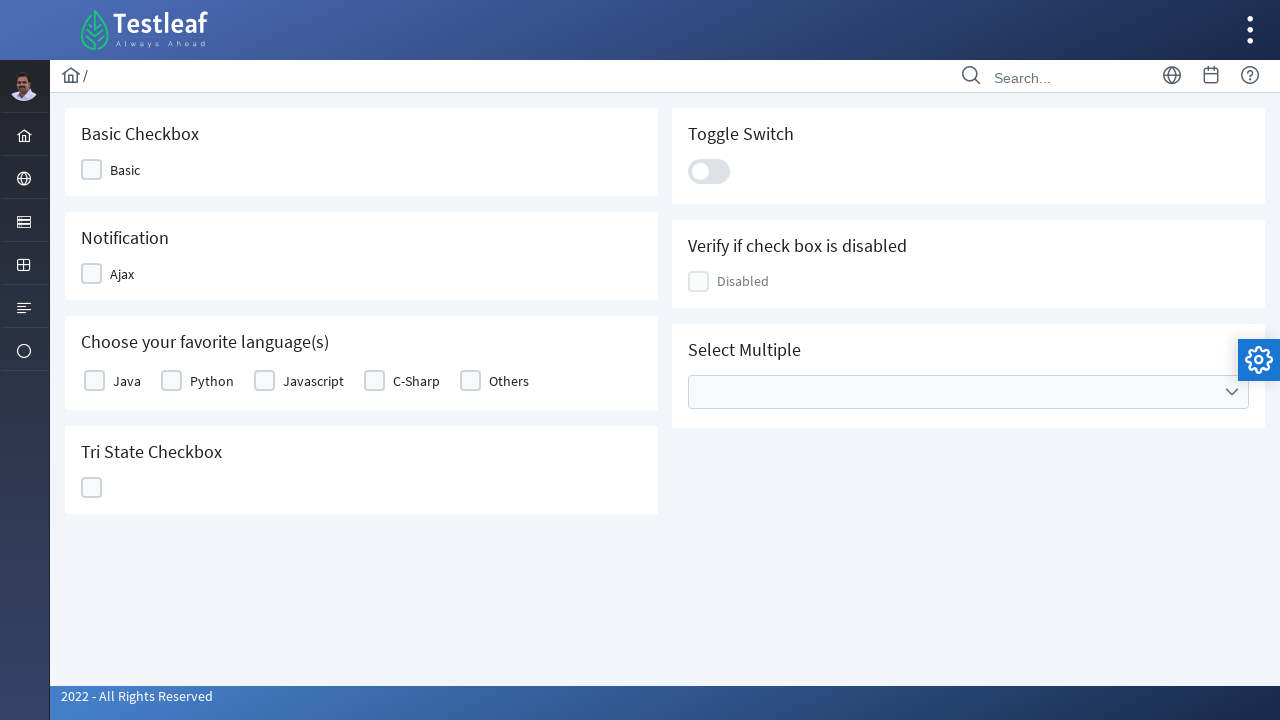

Clicked basic checkbox at (92, 170) on xpath=//*[@id='j_idt87:j_idt89']/div[2]
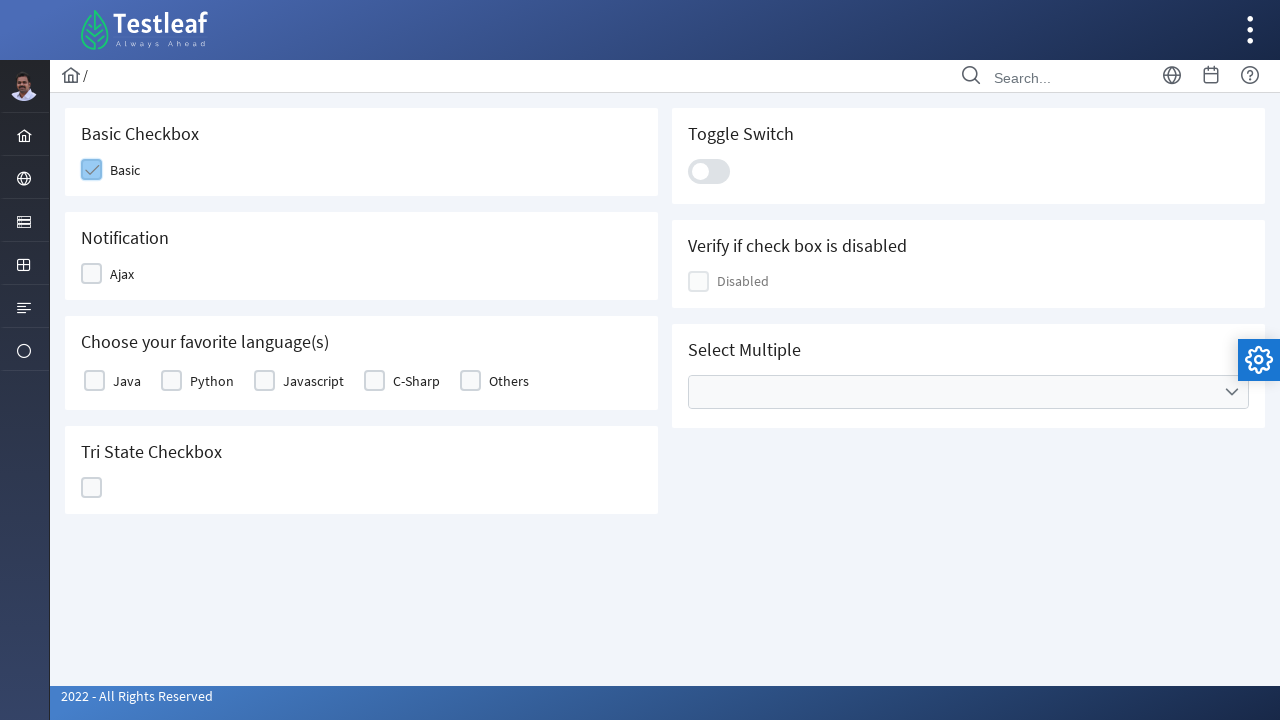

Clicked tri-state checkbox at (92, 488) on xpath=//*[@id='j_idt87:ajaxTriState']/div[2]
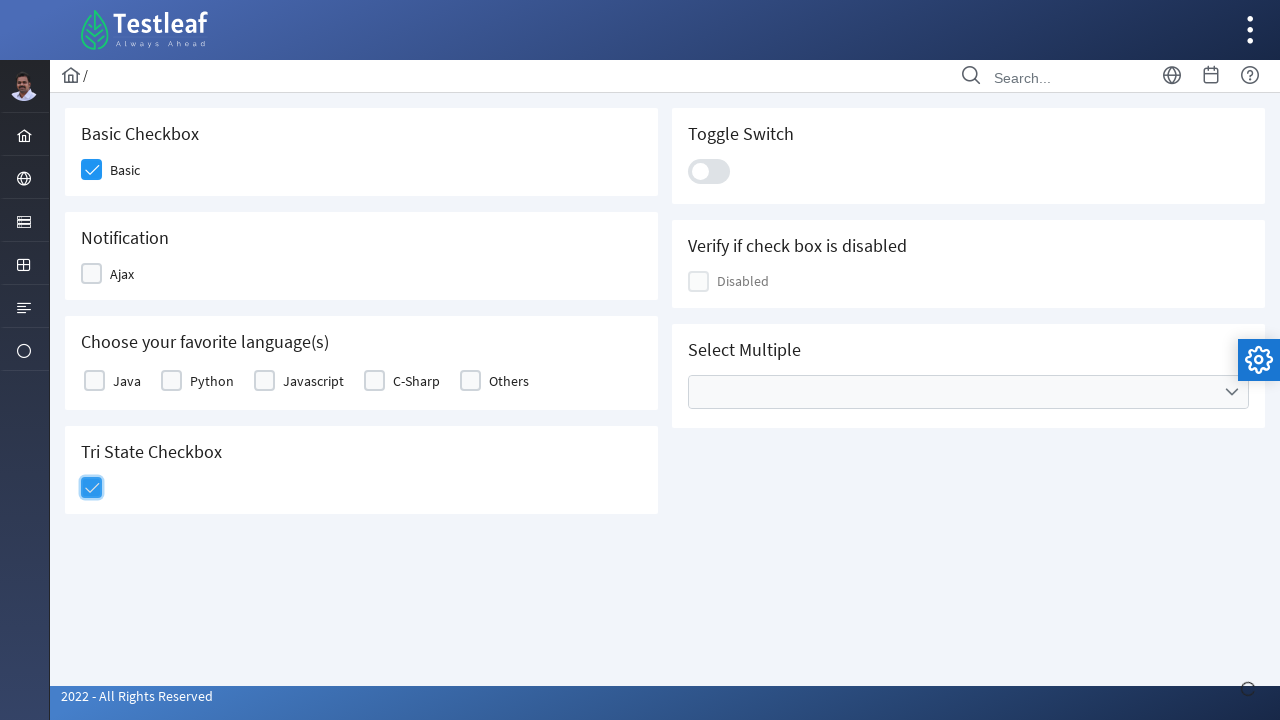

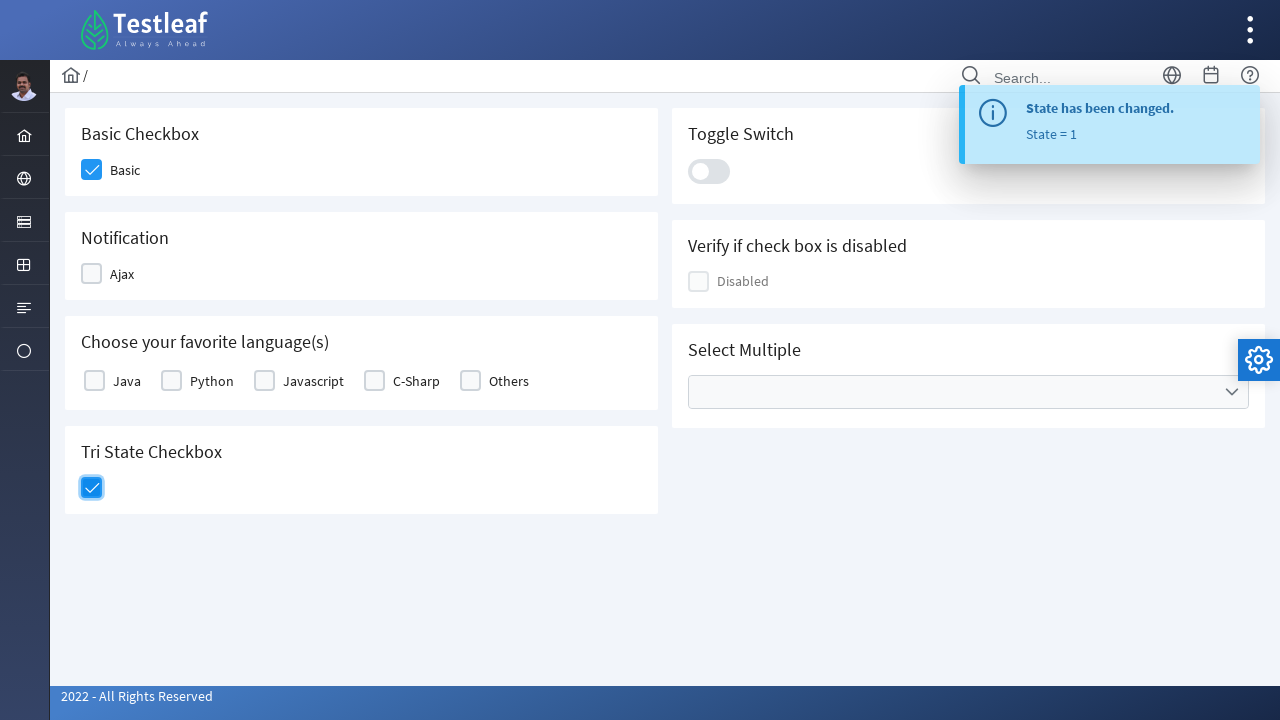